Tests JavaScript confirm popup by triggering it and accepting/dismissing the confirmation dialog

Starting URL: https://the-internet.herokuapp.com/javascript_alerts

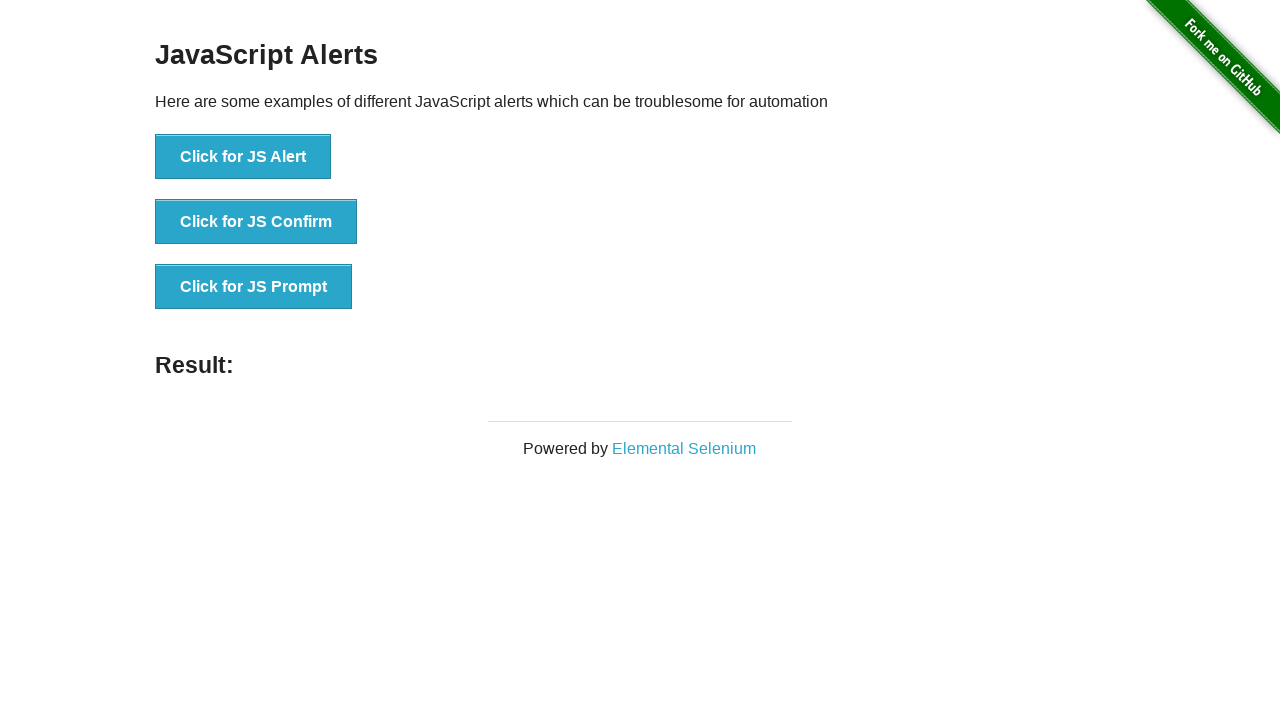

Clicked button to trigger JS Confirm dialog at (256, 222) on xpath=//button[text()='Click for JS Confirm']
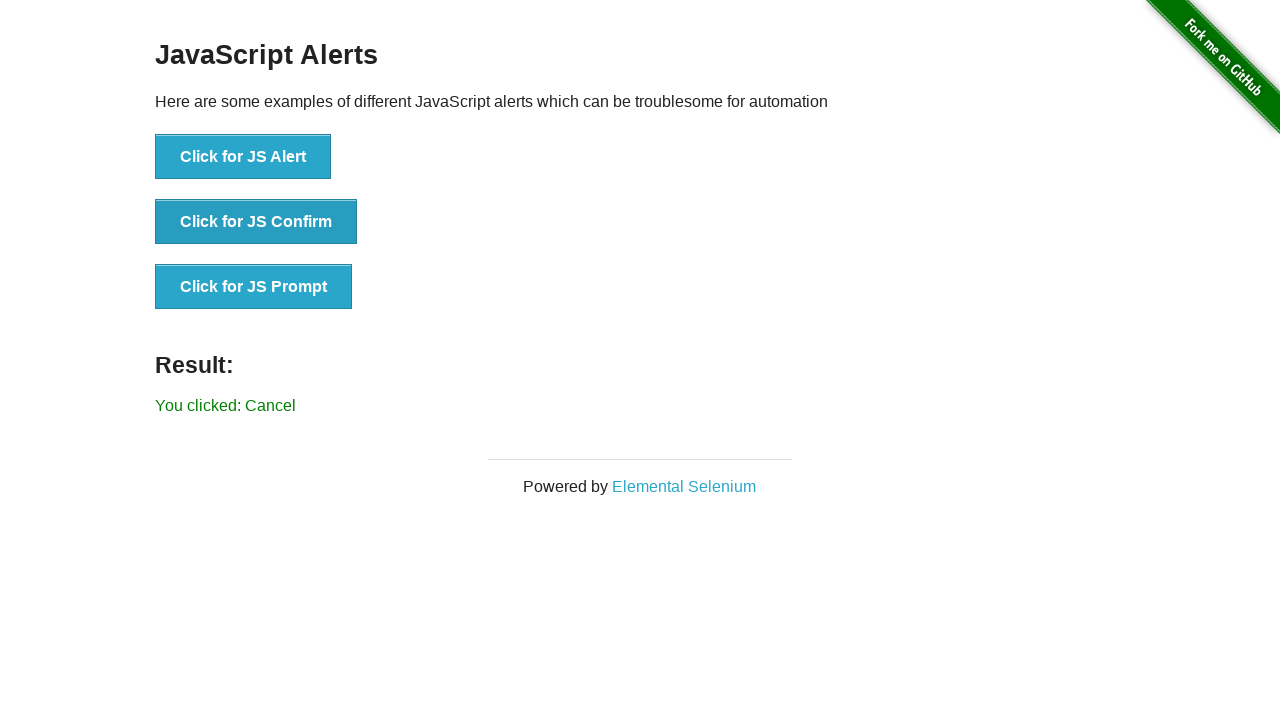

Set up dialog handler to accept confirm dialog
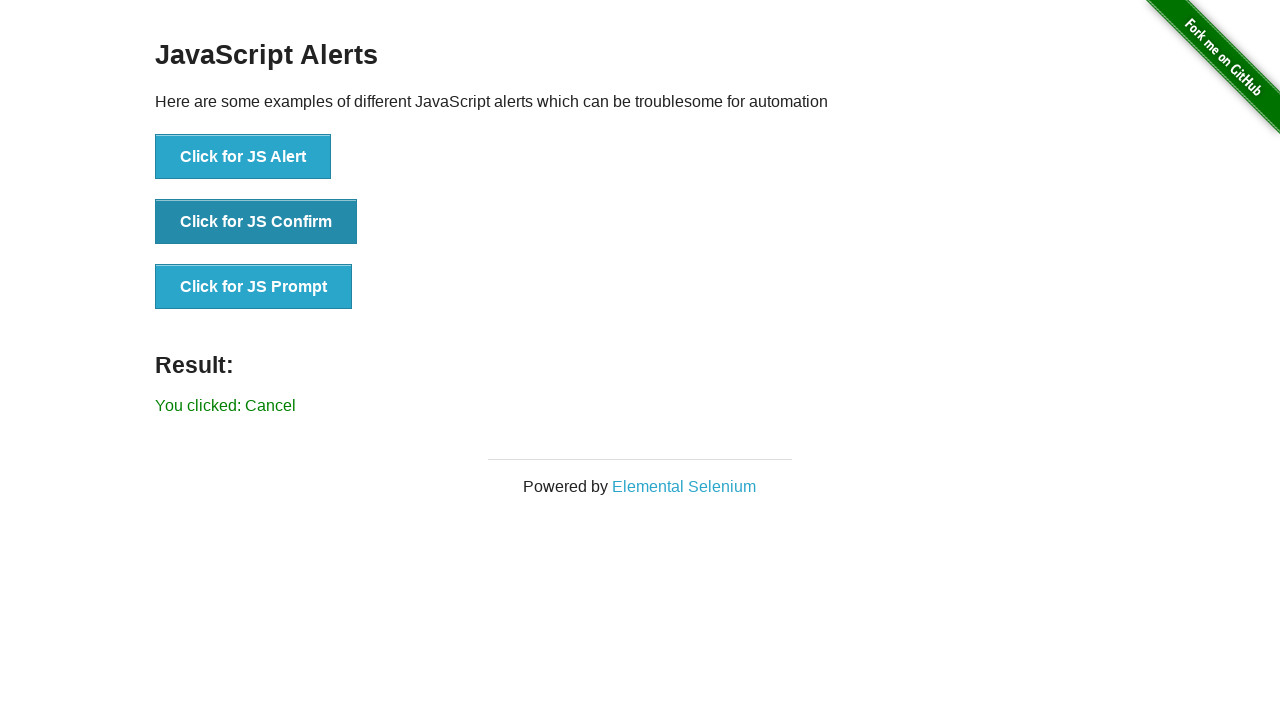

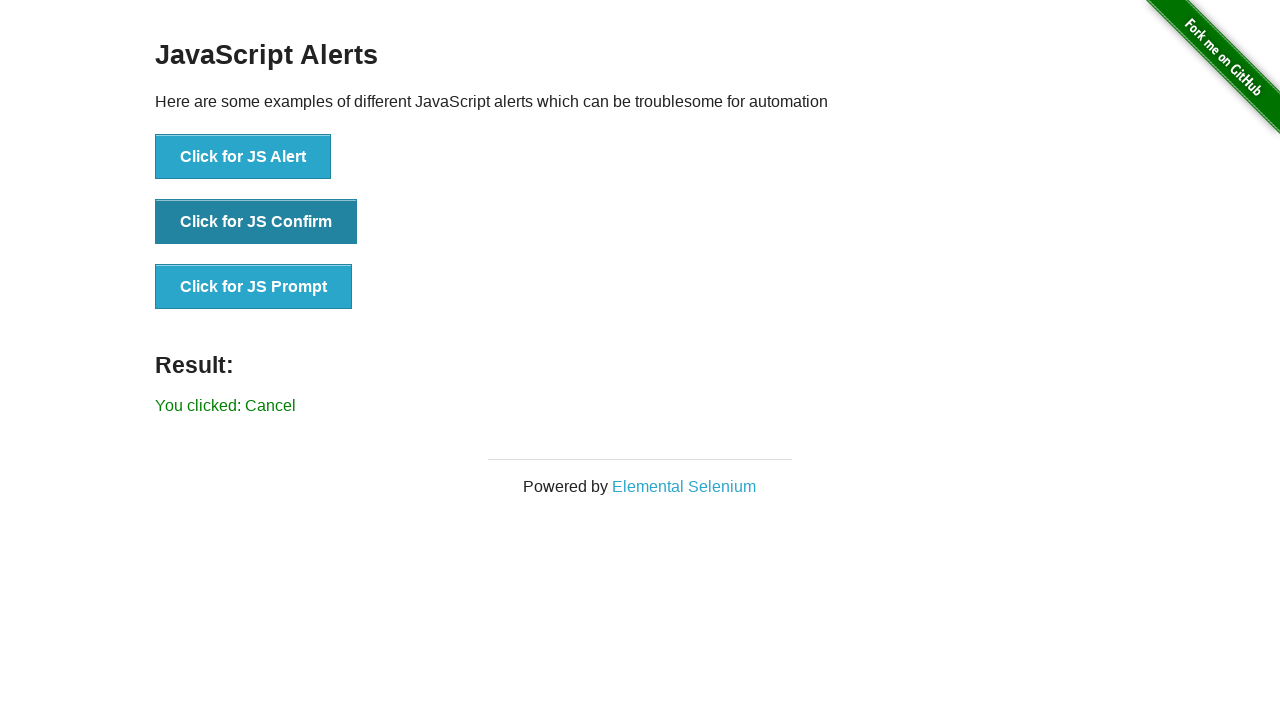